Completes a math puzzle by reading a value from the page, calculating log(abs(12*sin(x))), entering the result, selecting a checkbox and radio button, then submitting the form.

Starting URL: https://suninjuly.github.io/math.html

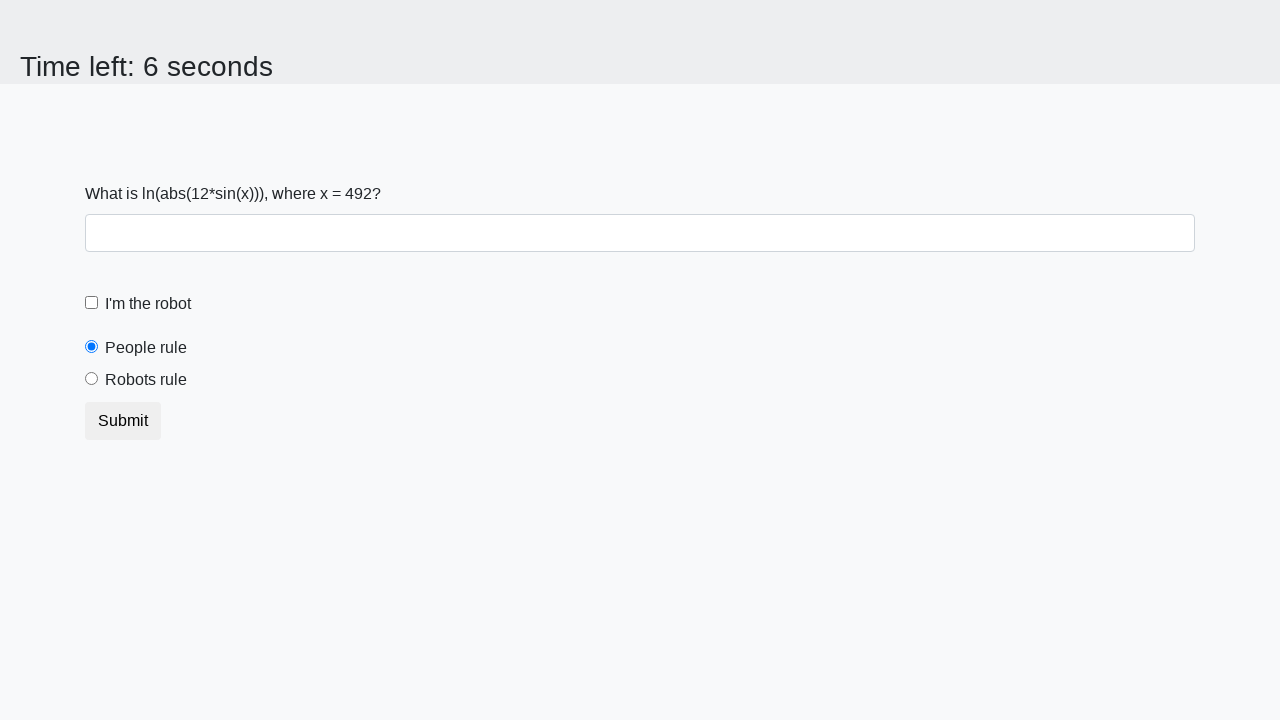

Retrieved input value from page element
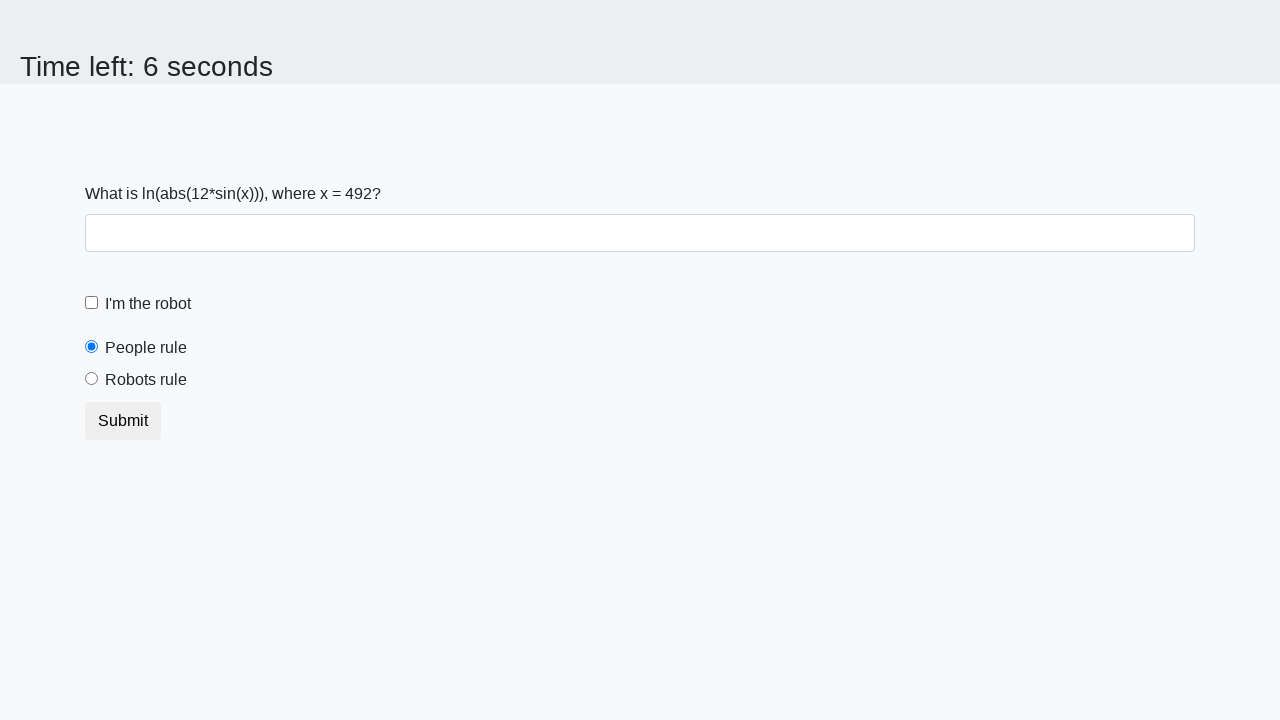

Calculated result: log(abs(12*sin(492))) = 2.425691938319511
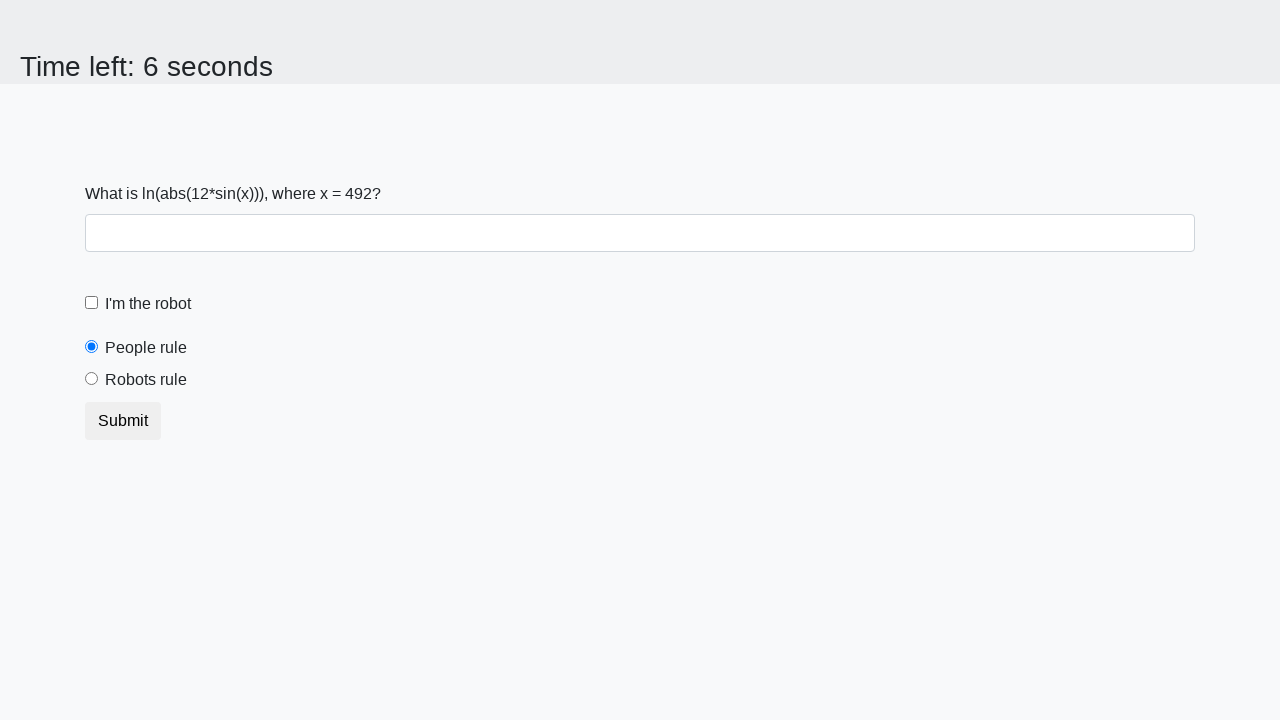

Filled answer field with calculated value: 2.425691938319511 on #answer
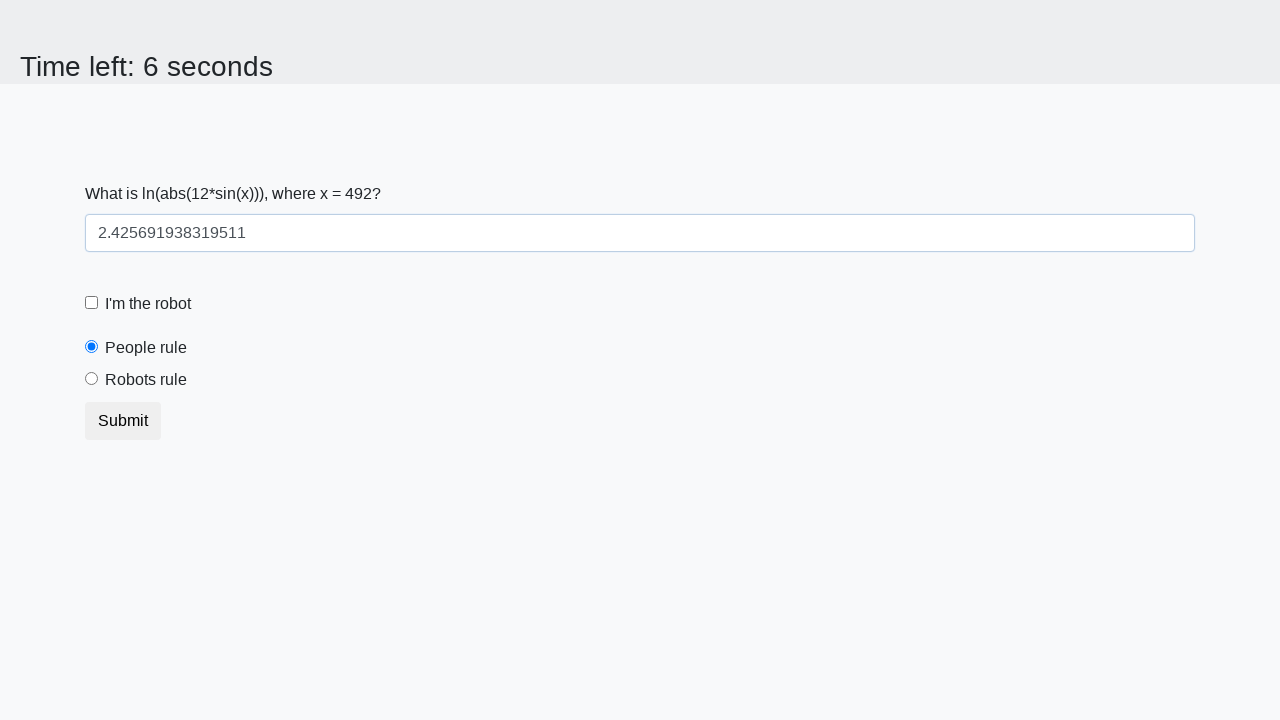

Clicked robot checkbox at (92, 303) on #robotCheckbox
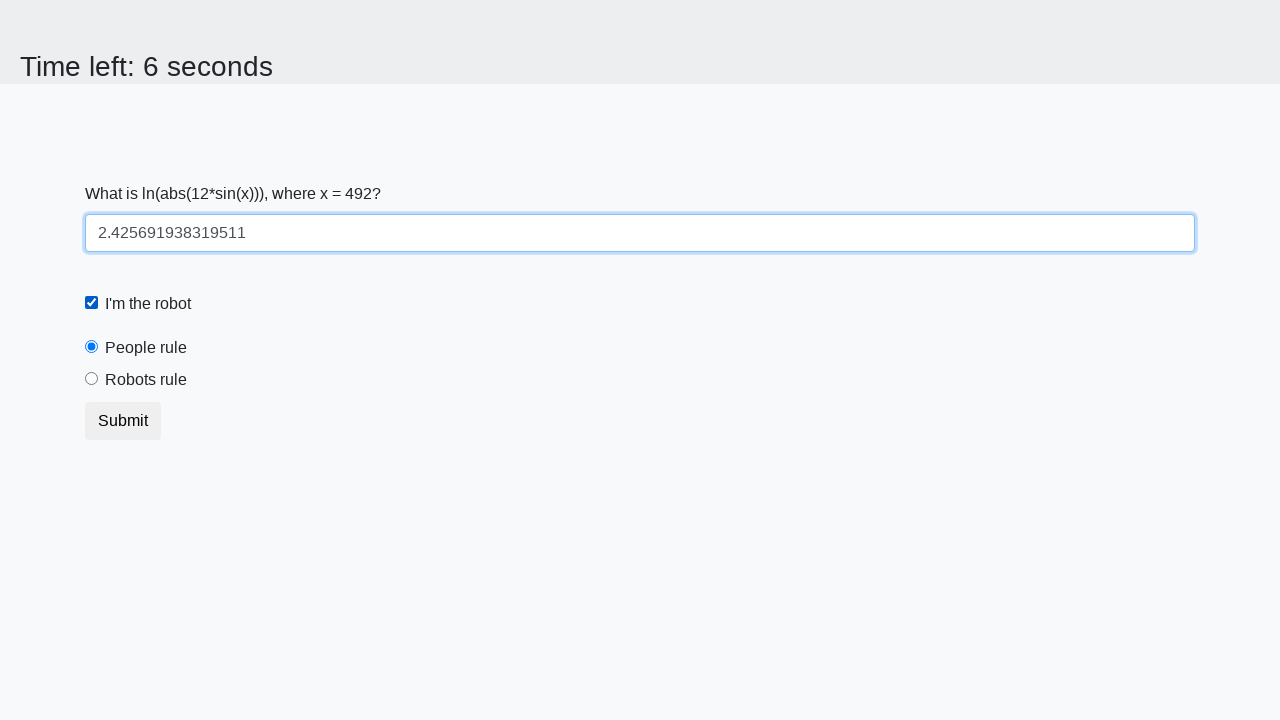

Clicked robots rule radio button at (92, 379) on #robotsRule
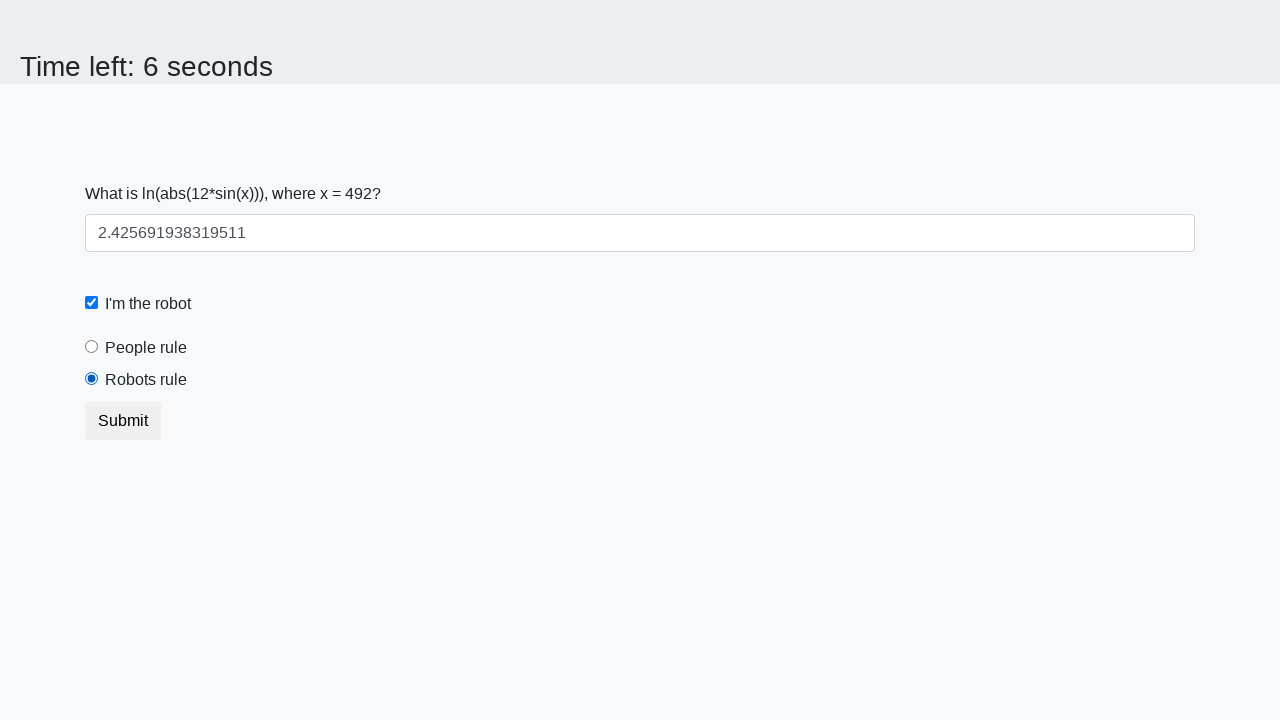

Clicked submit button to submit form at (123, 421) on button[type="submit"]
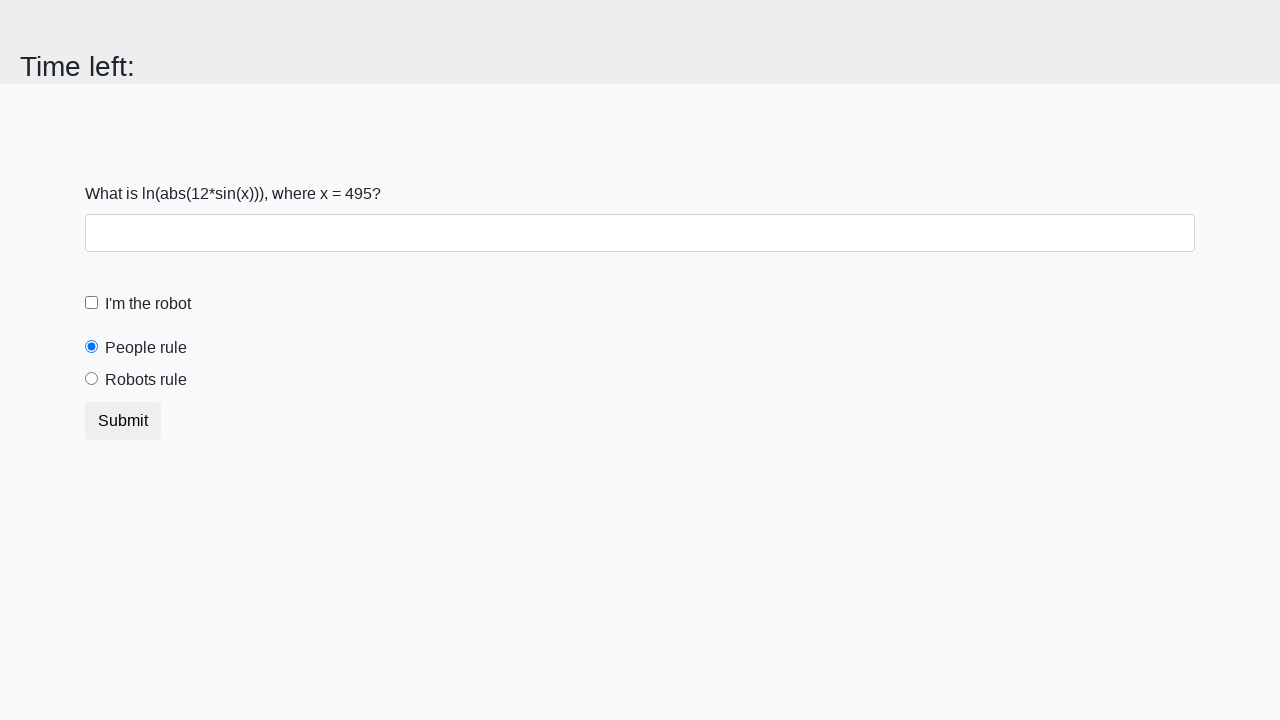

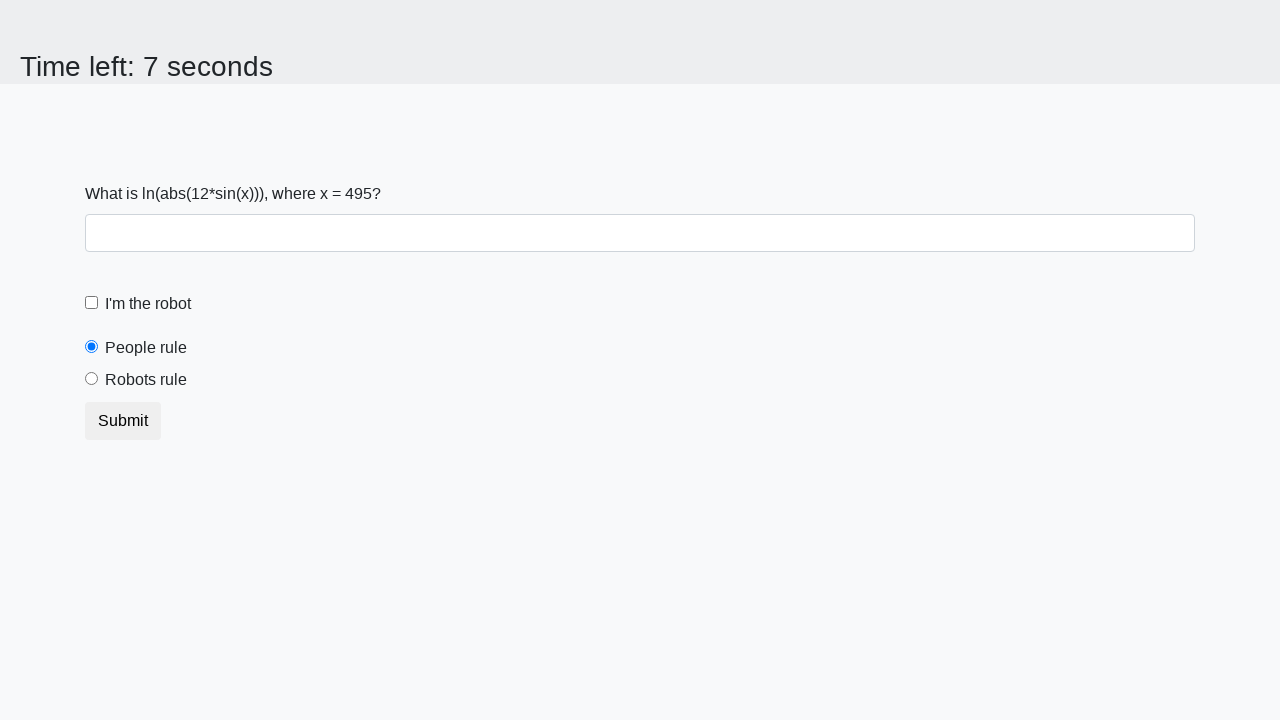